Tests iframe interaction by locating an iframe, clicking a lifetime access link within it, and verifying text content

Starting URL: https://rahulshettyacademy.com/AutomationPractice/

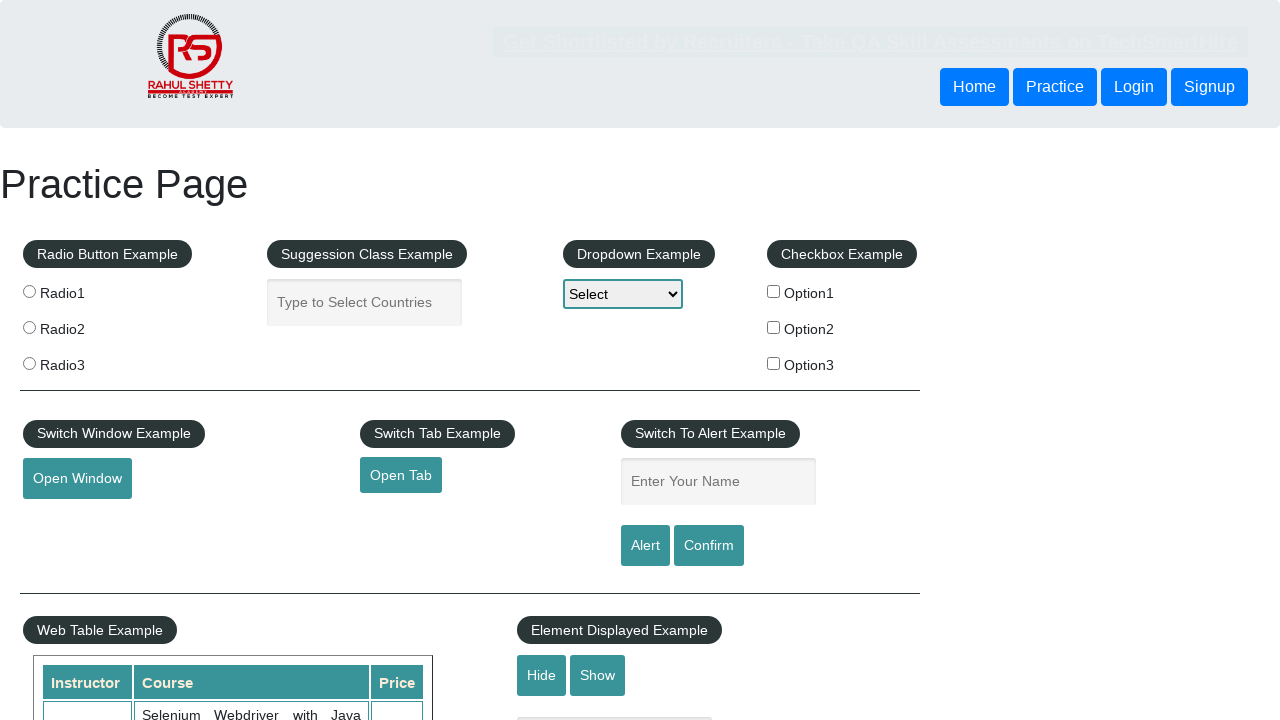

Located iframe with id 'courses-iframe'
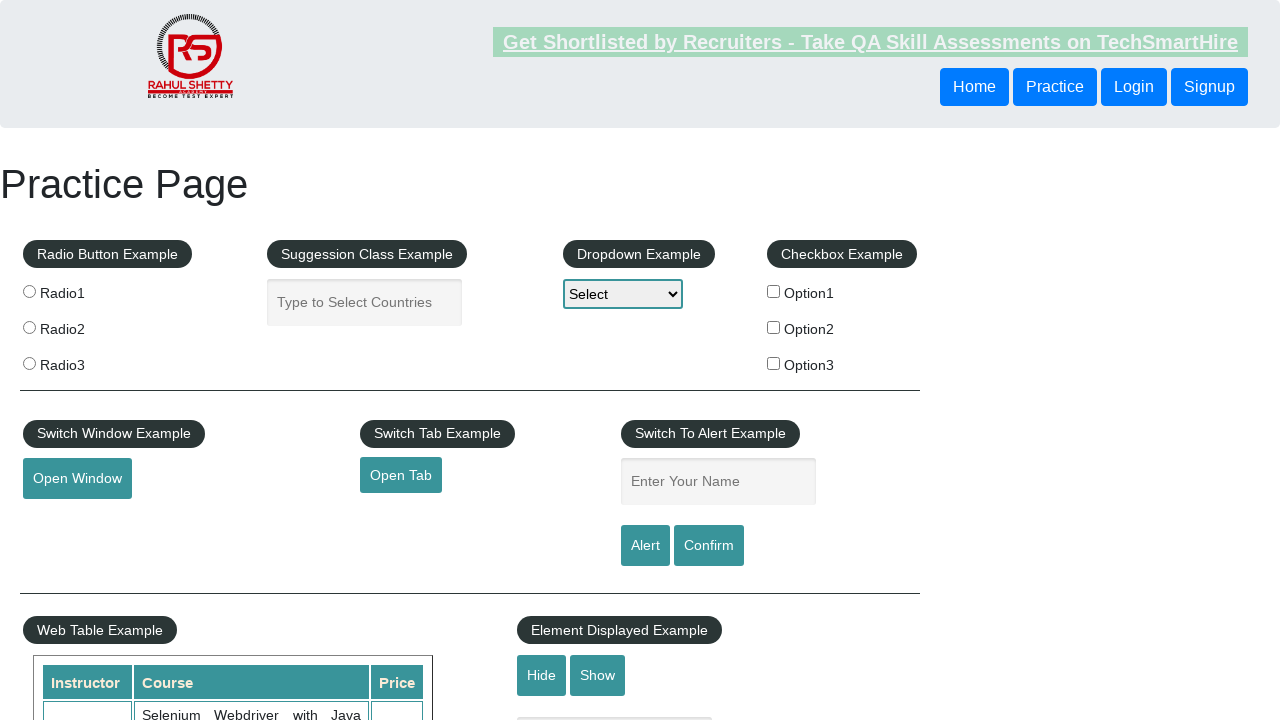

Clicked lifetime access link within the iframe at (307, 360) on #courses-iframe >> internal:control=enter-frame >> li a[href*='lifetime-access']
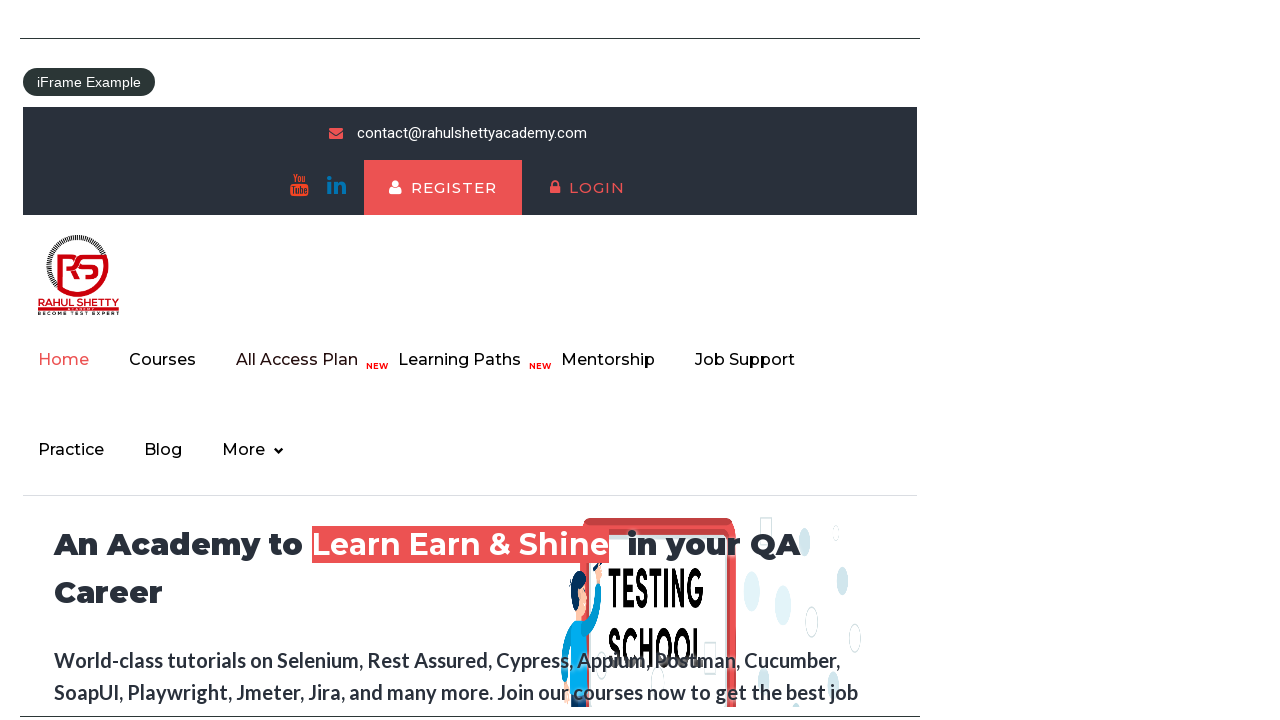

Verified text content heading appeared in iframe
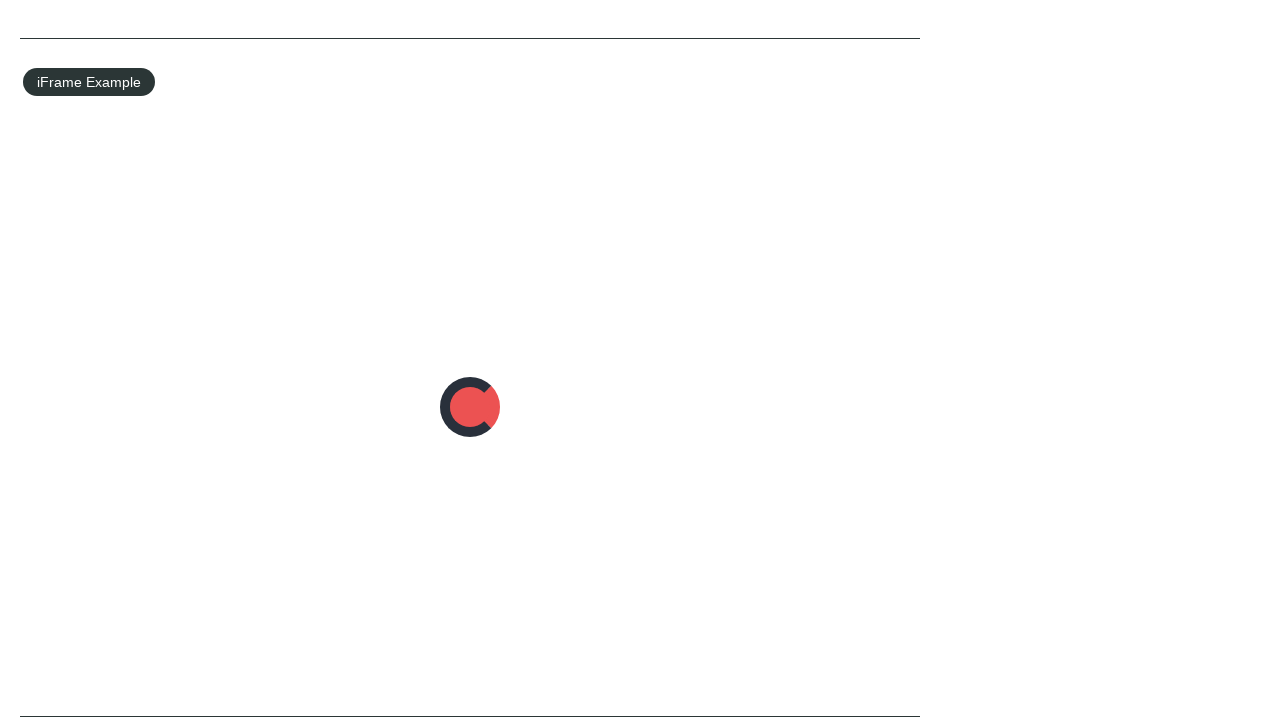

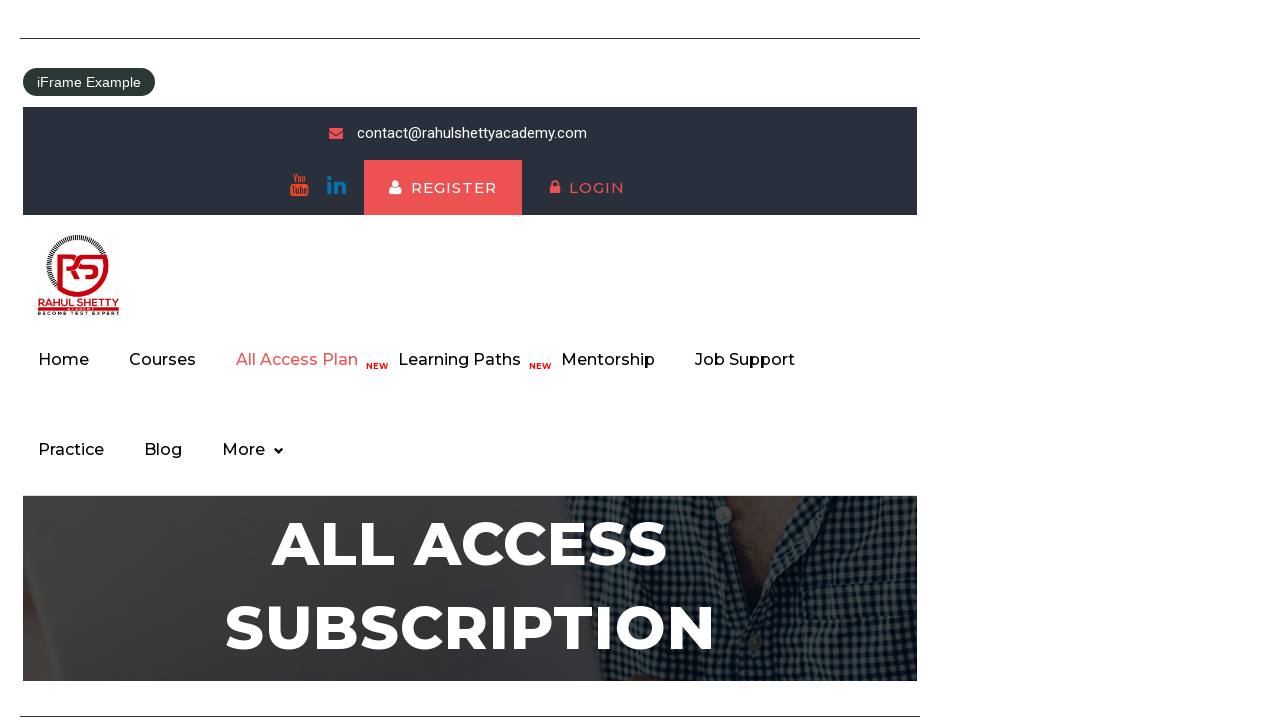